Tests a registration form by filling in first name, last name, and email fields, then submitting the form and verifying successful registration message

Starting URL: http://suninjuly.github.io/registration1.html

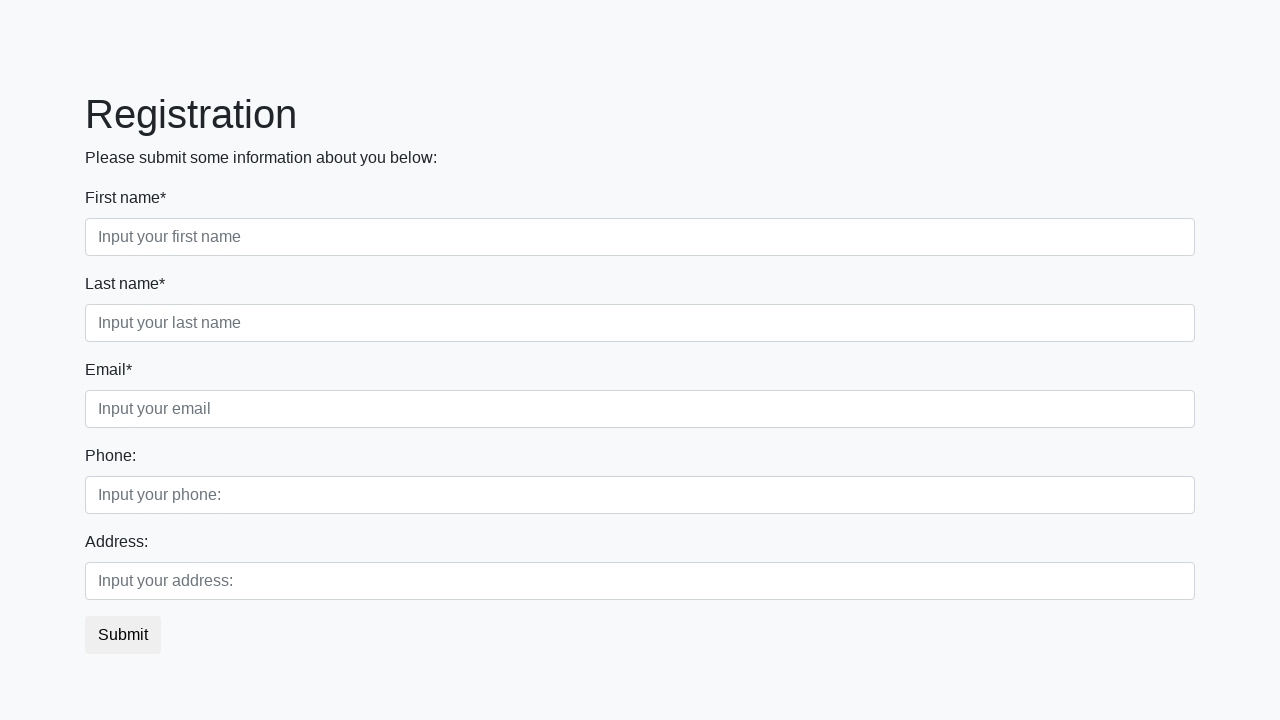

Filled first name field with 'Ivan' on .first
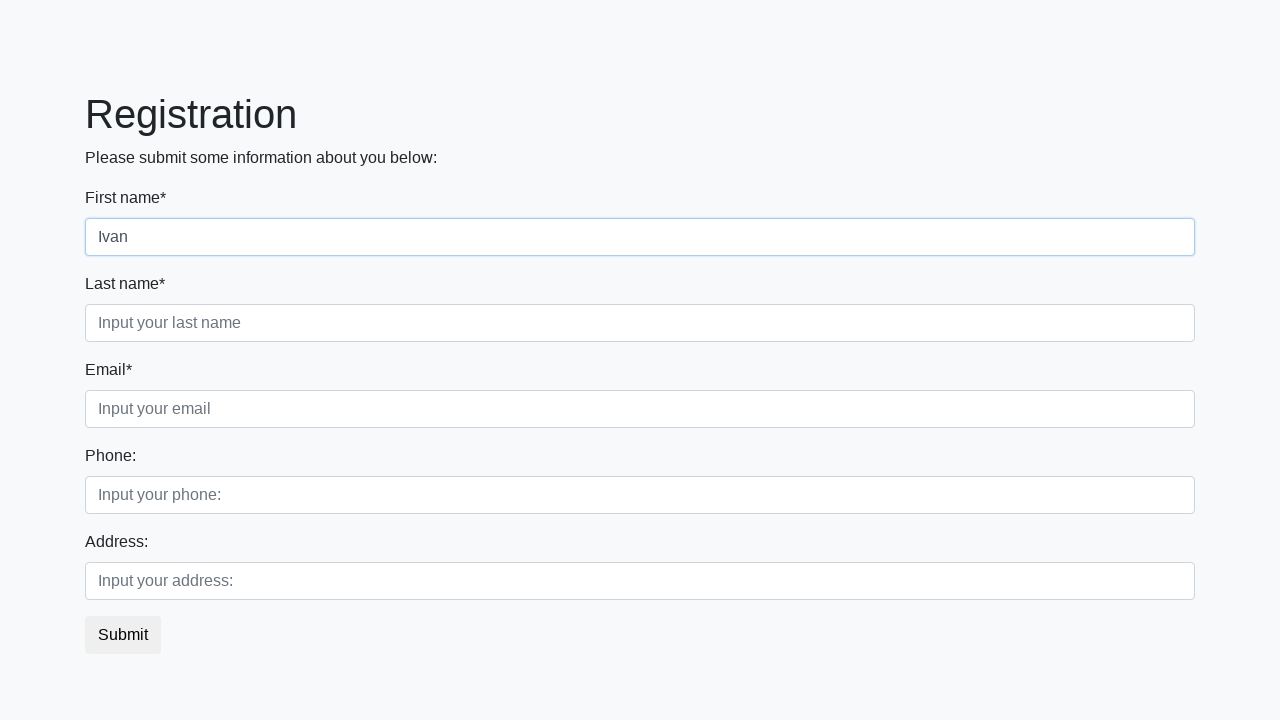

Filled last name field with 'Petrov' on .second
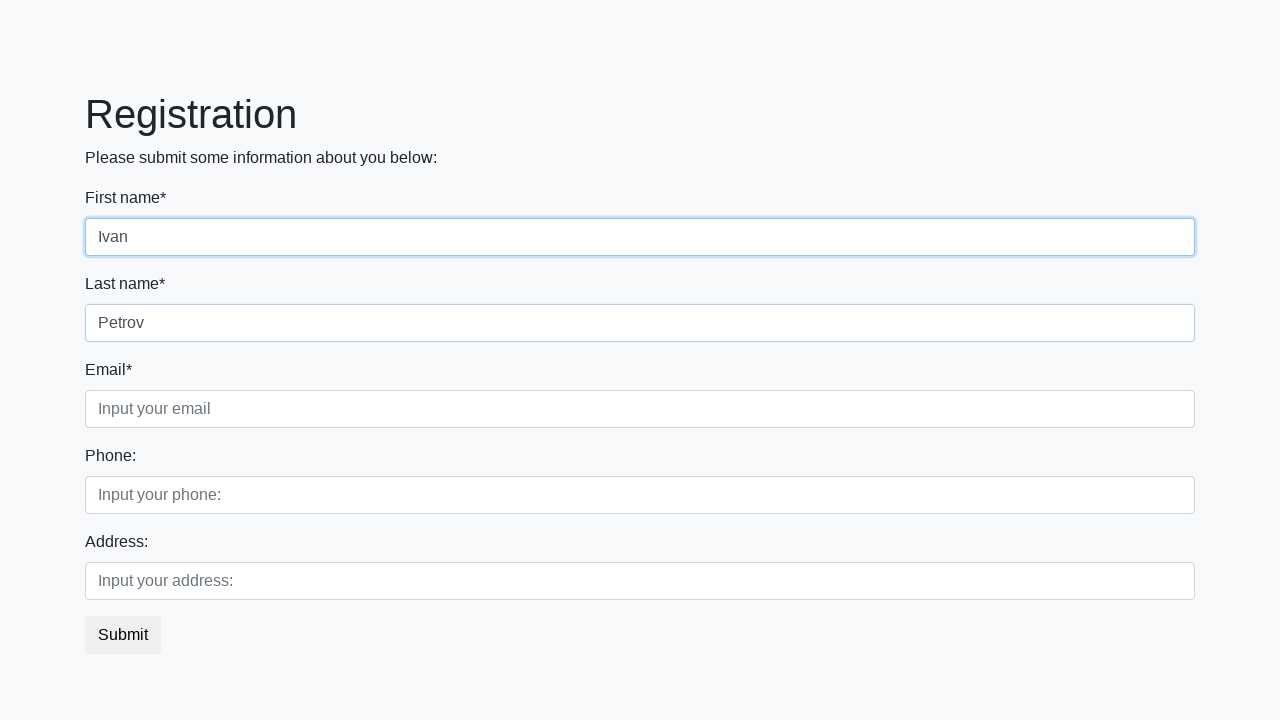

Filled email field with 'test123@gmail.com' on .third
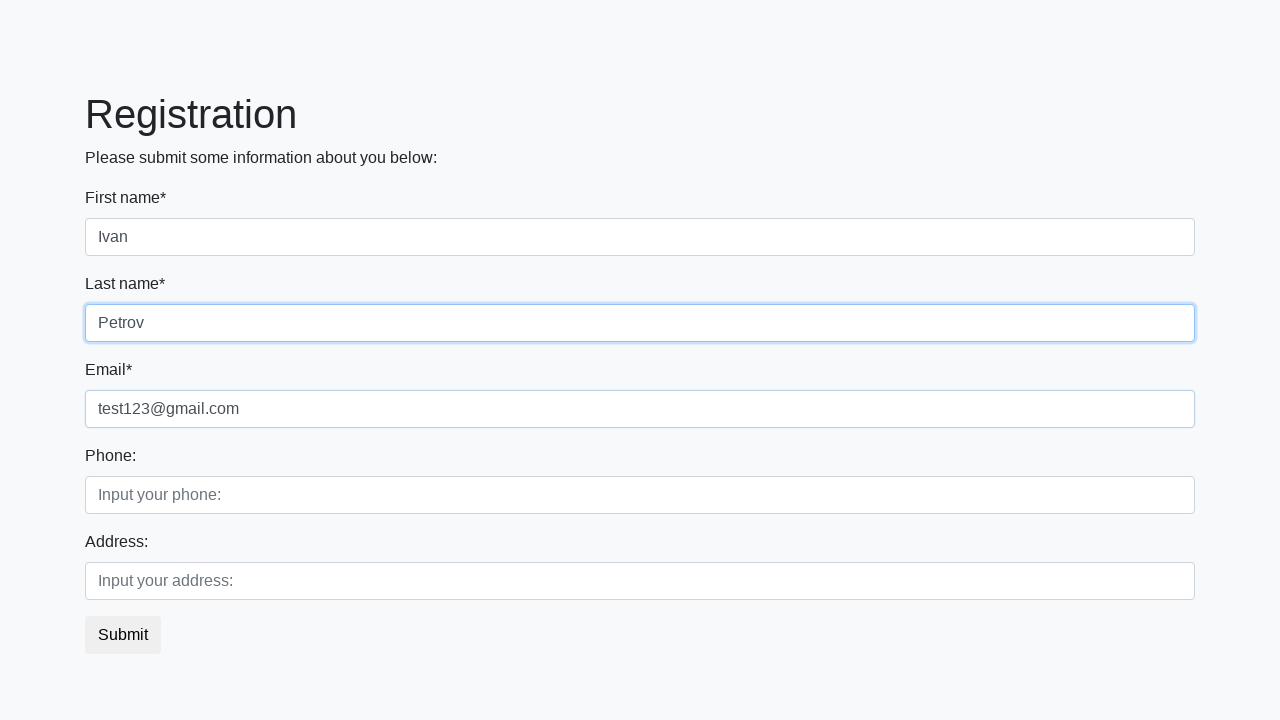

Clicked submit button to register at (123, 635) on button.btn
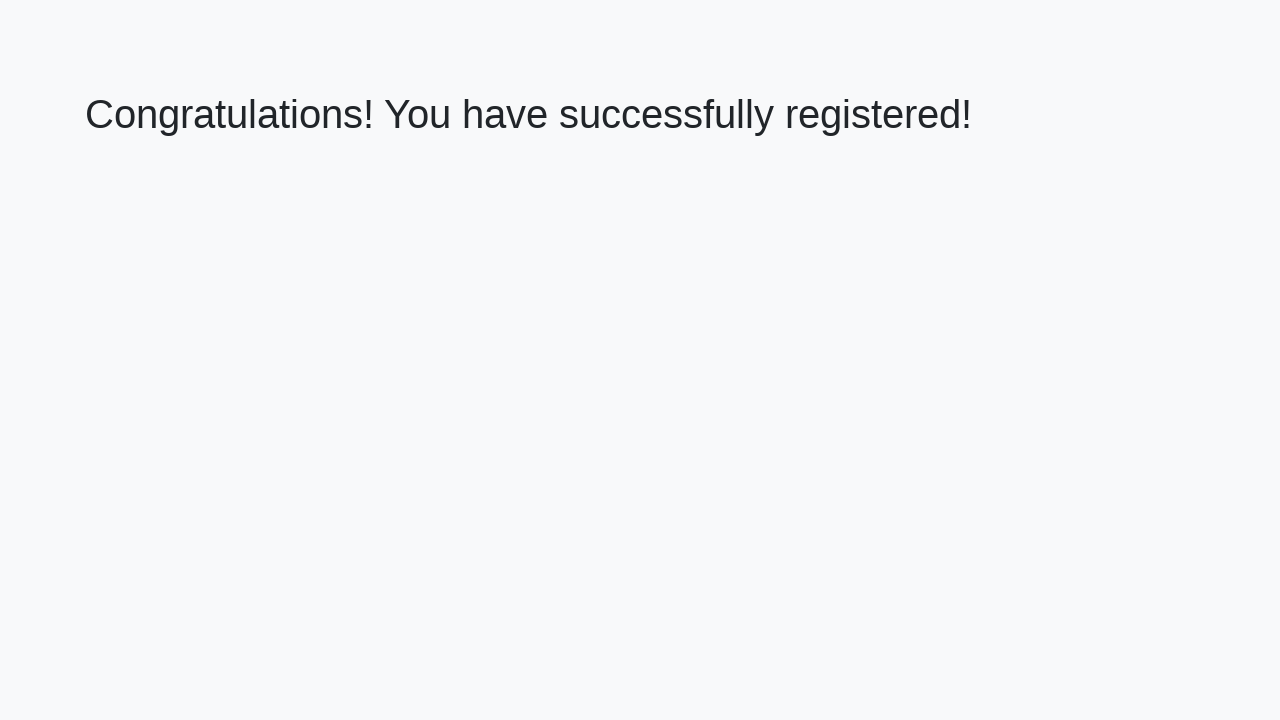

Registration success message appeared
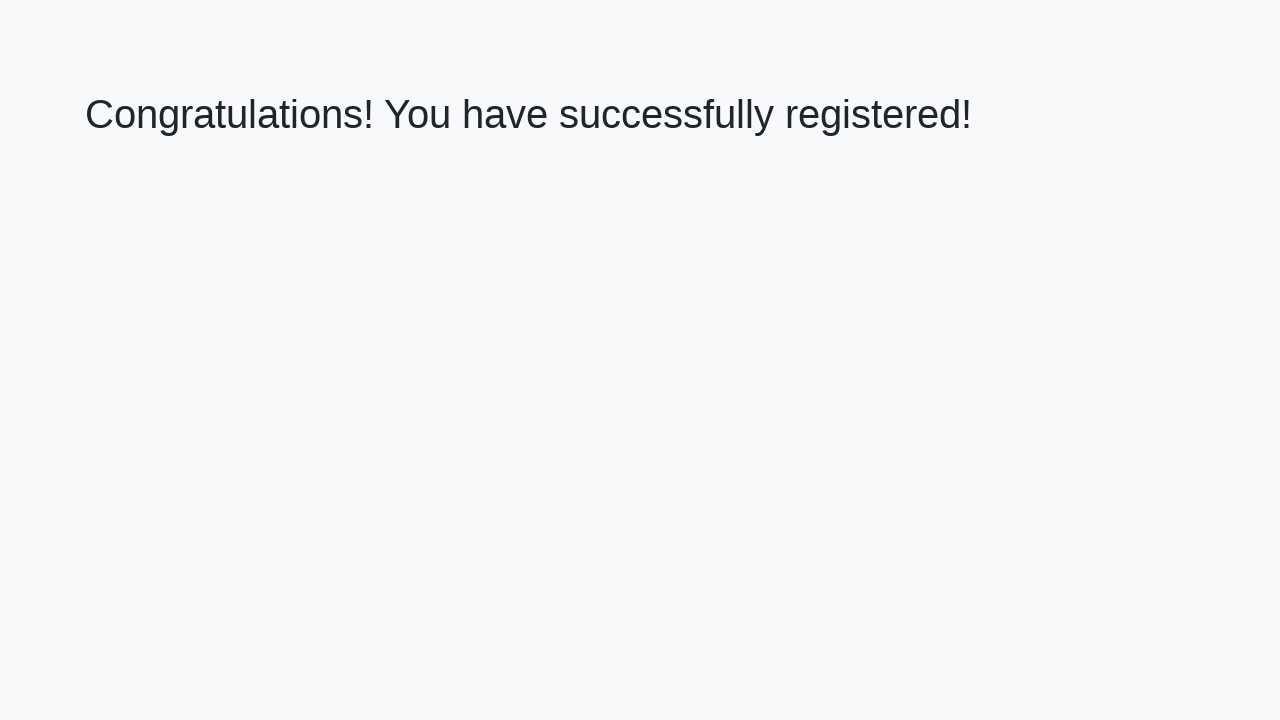

Extracted success message: 'Congratulations! You have successfully registered!'
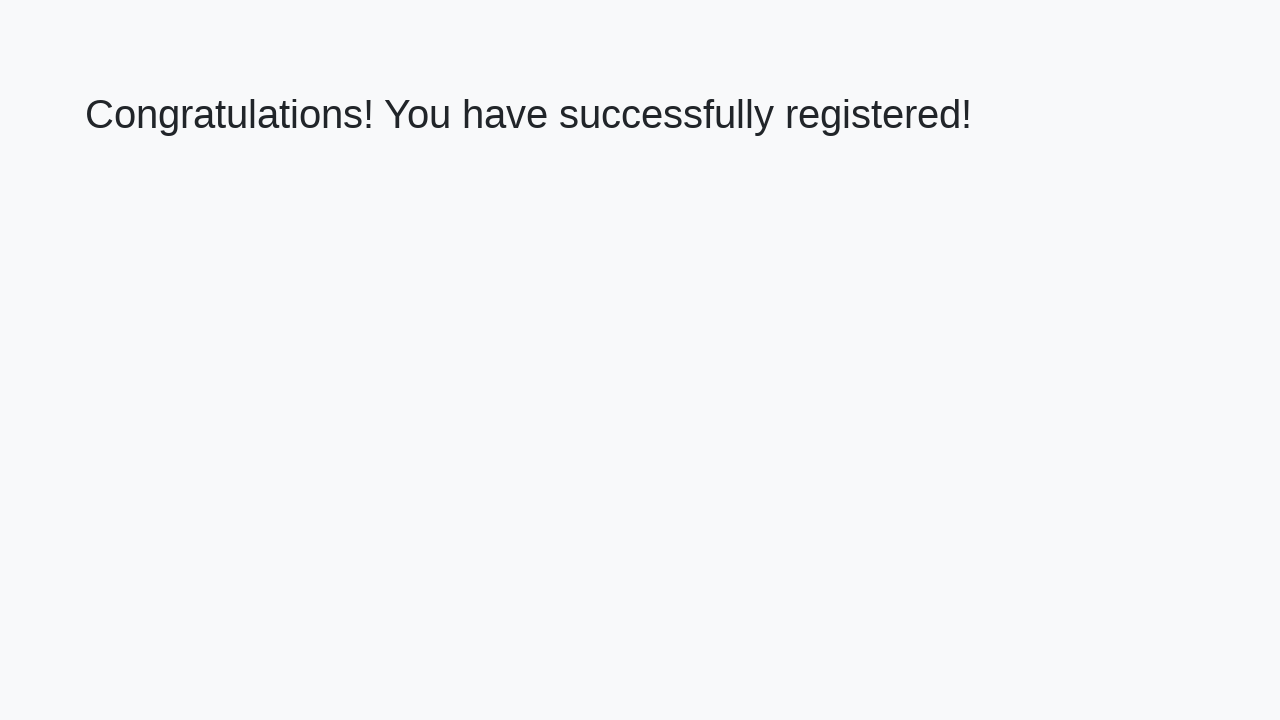

Verified success message matches expected text
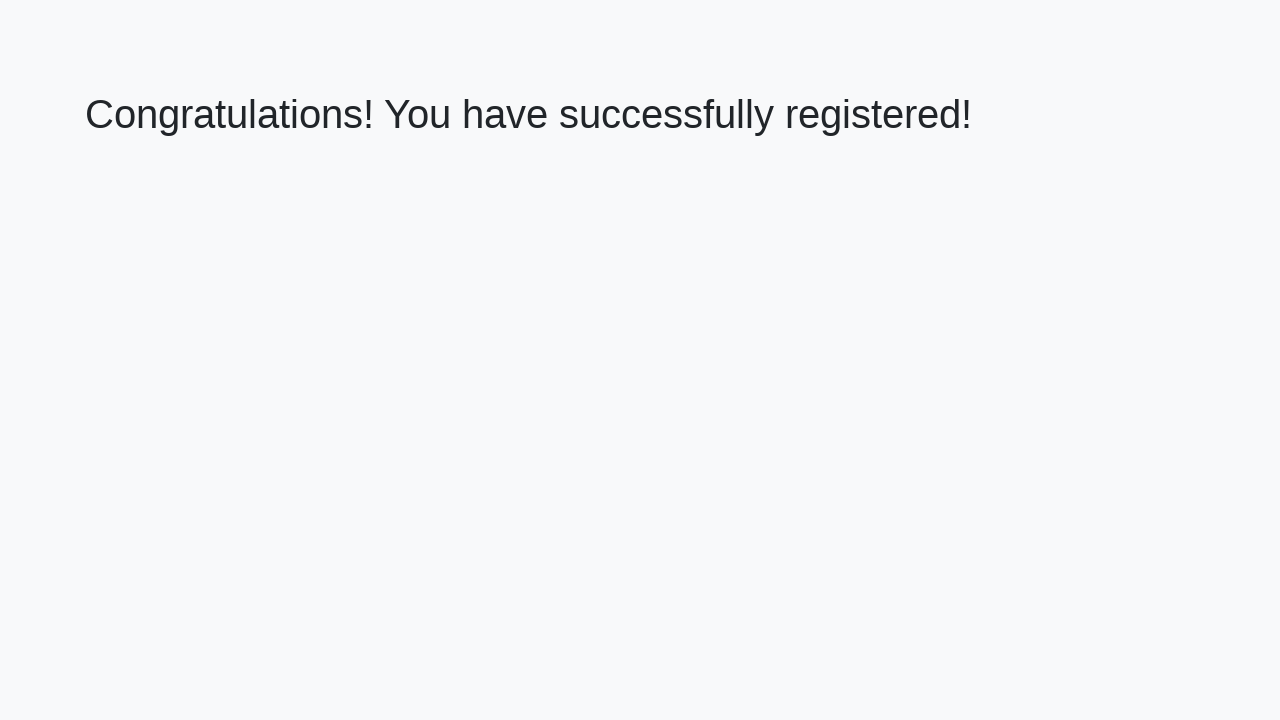

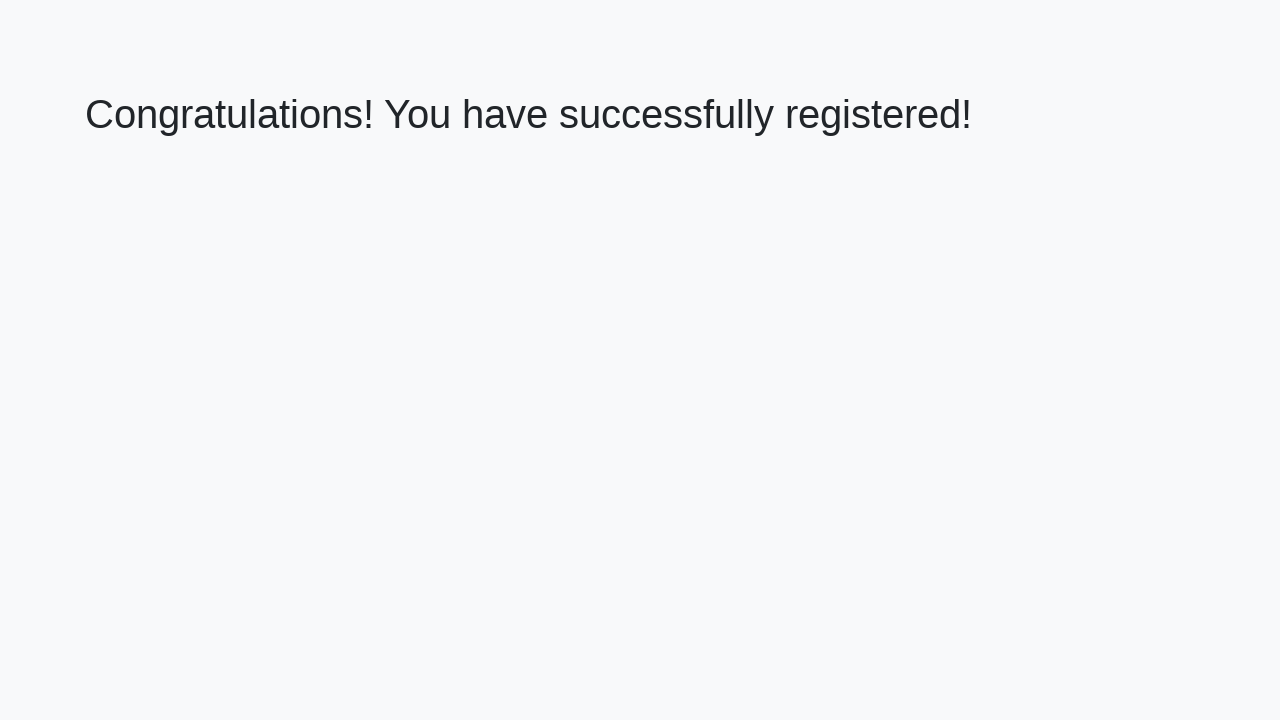